Fills a text box form field using JavaScript execution on a demo QA site

Starting URL: https://demoqa.com/text-box

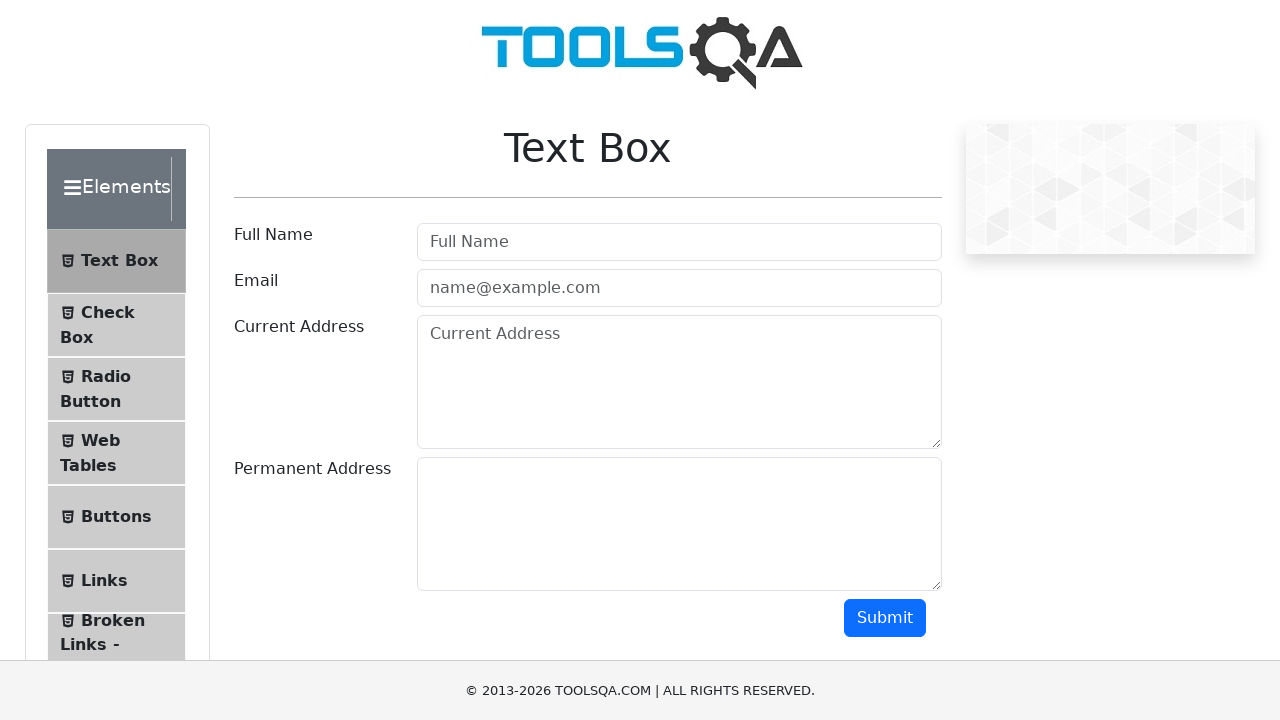

Navigated to DemoQA text box form page
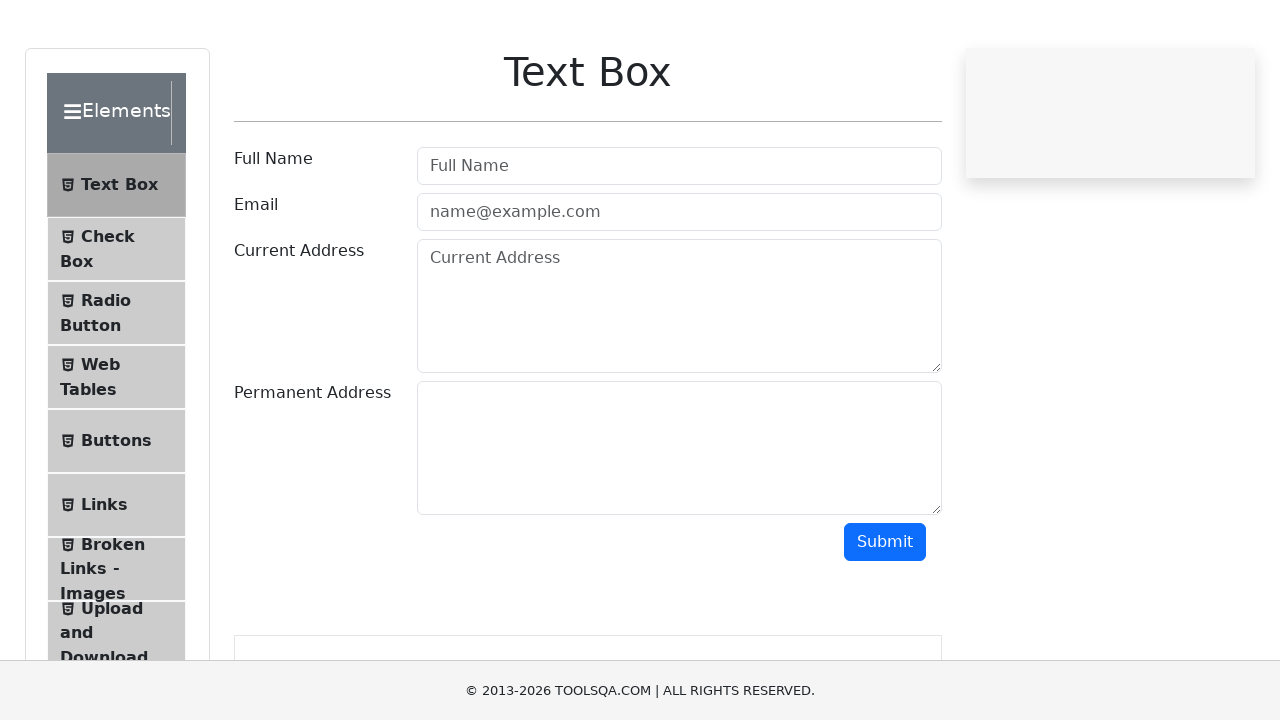

Located username input field
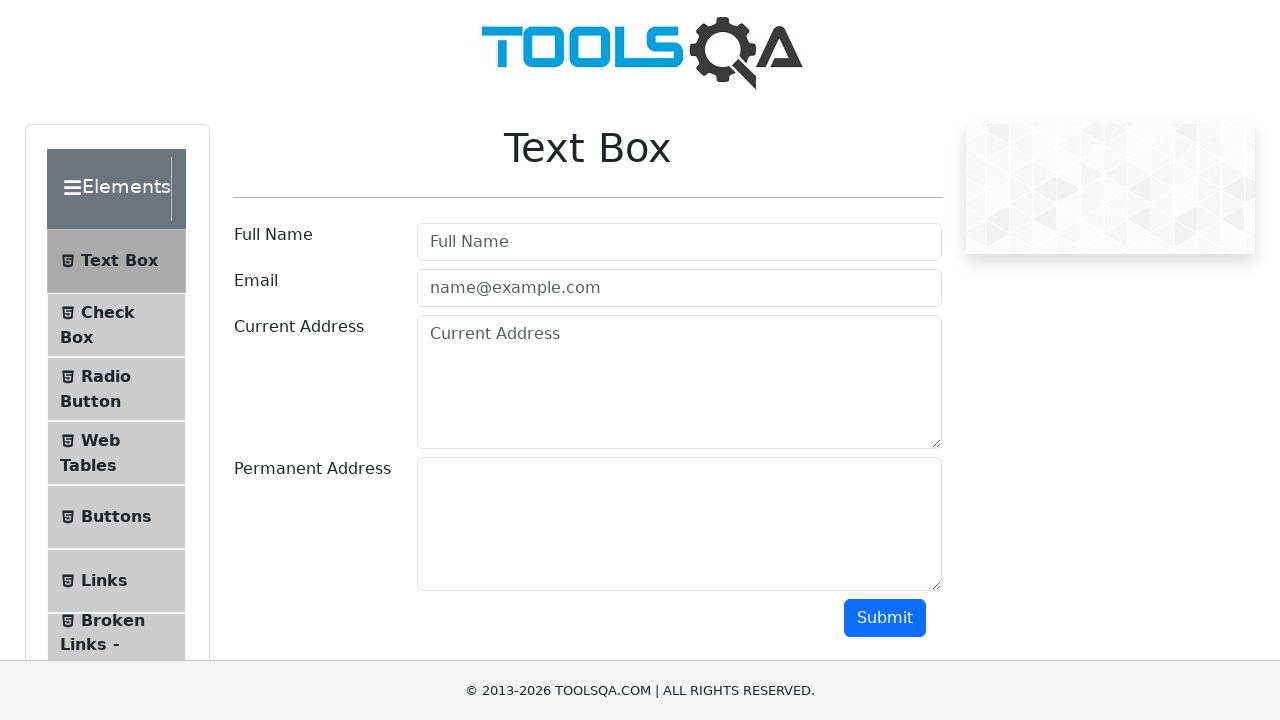

Filled username field with 'murugan' using JavaScript execution
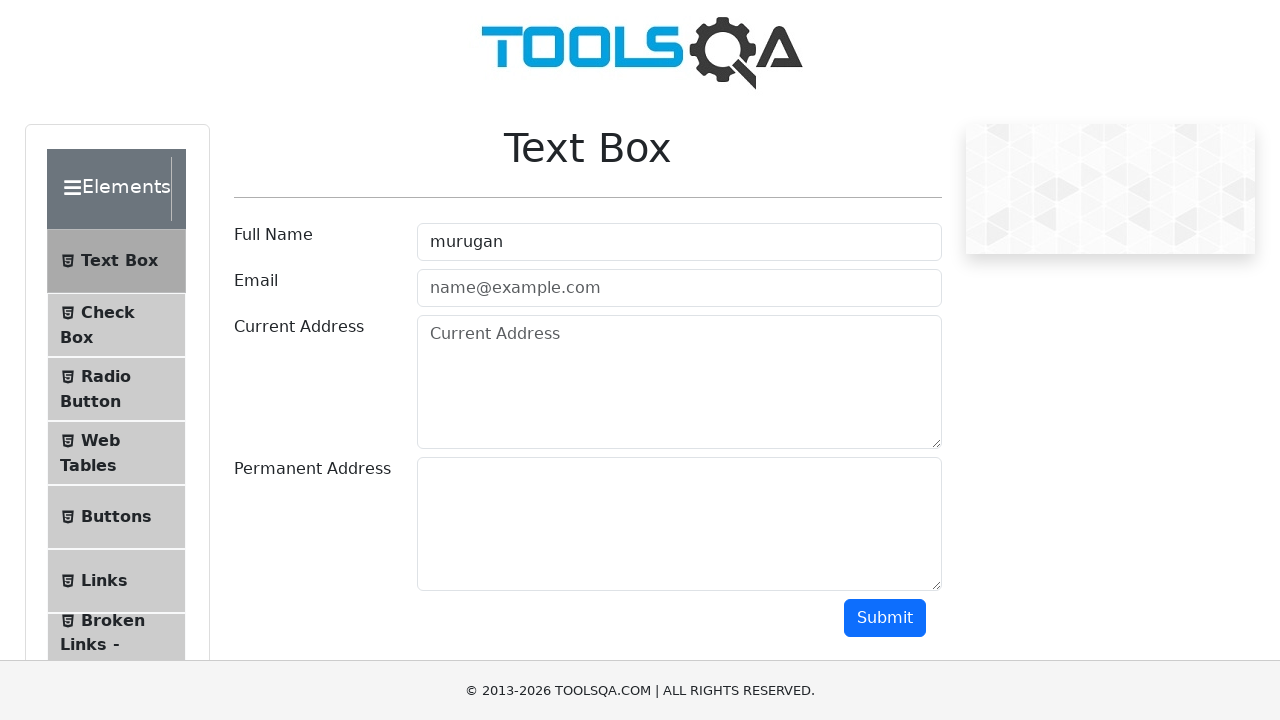

Retrieved and verified id attribute: 'userName'
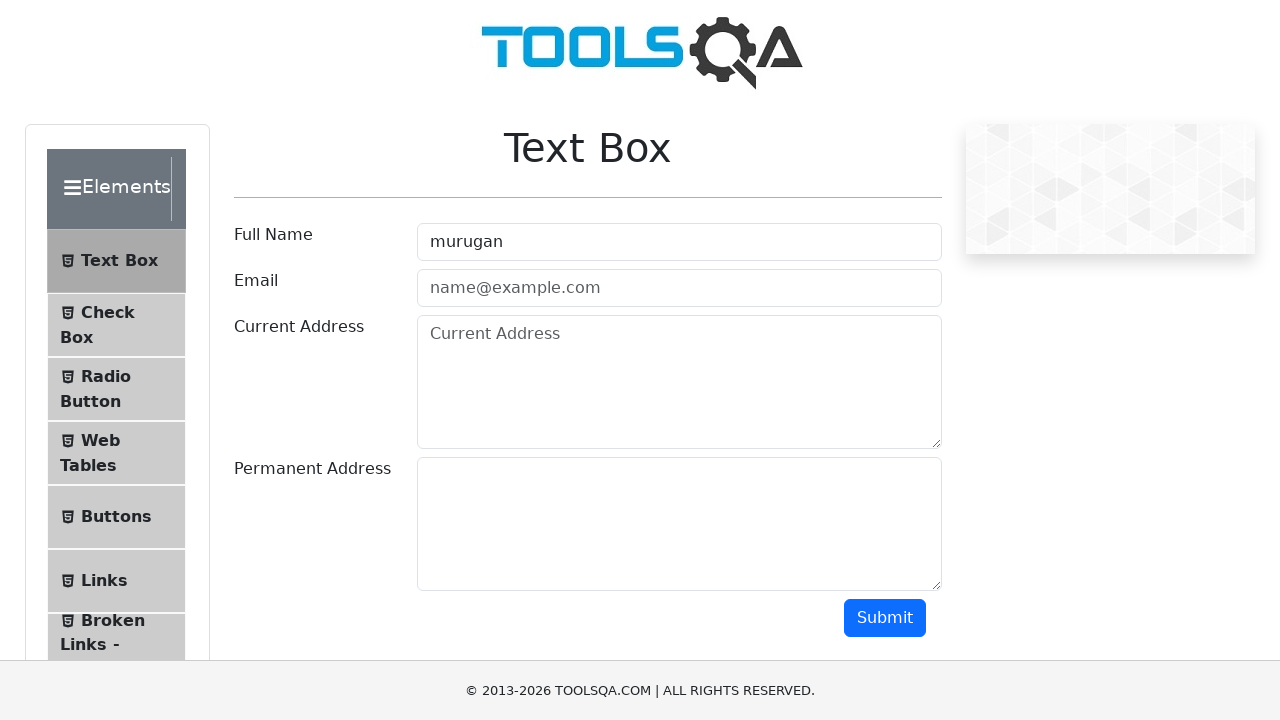

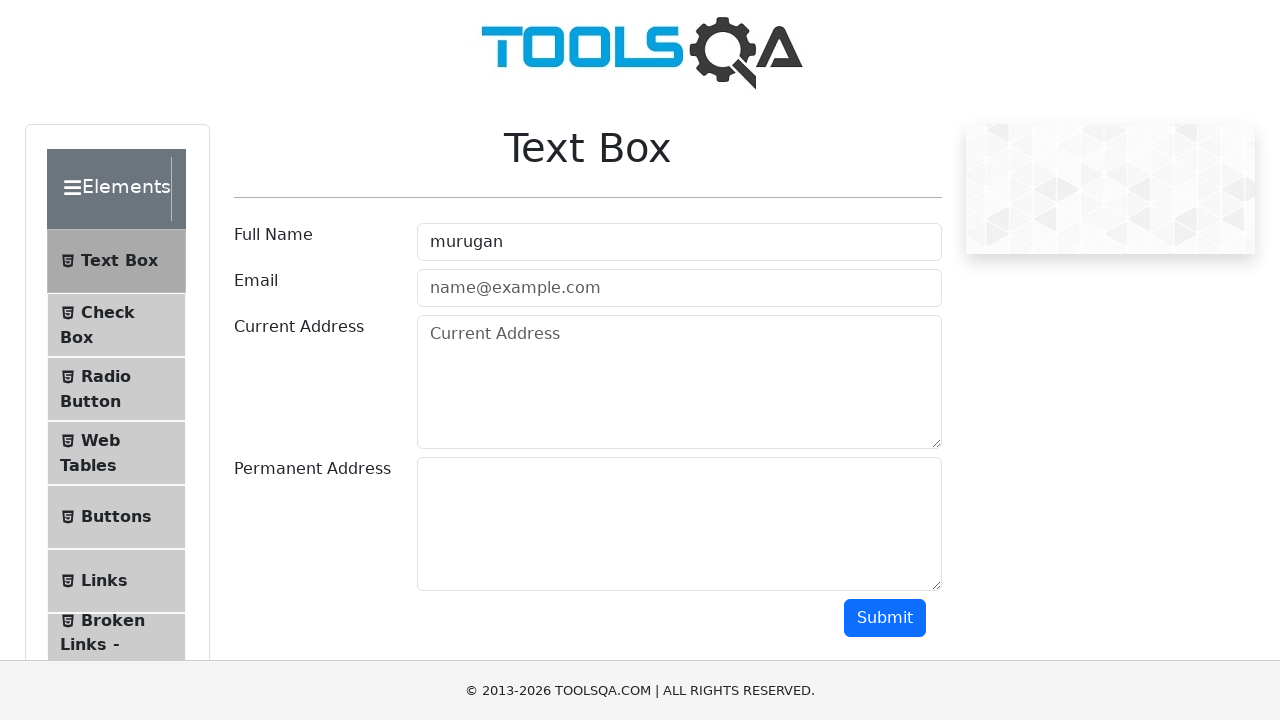